Tests that clicking Clear completed removes completed items from the list

Starting URL: https://demo.playwright.dev/todomvc

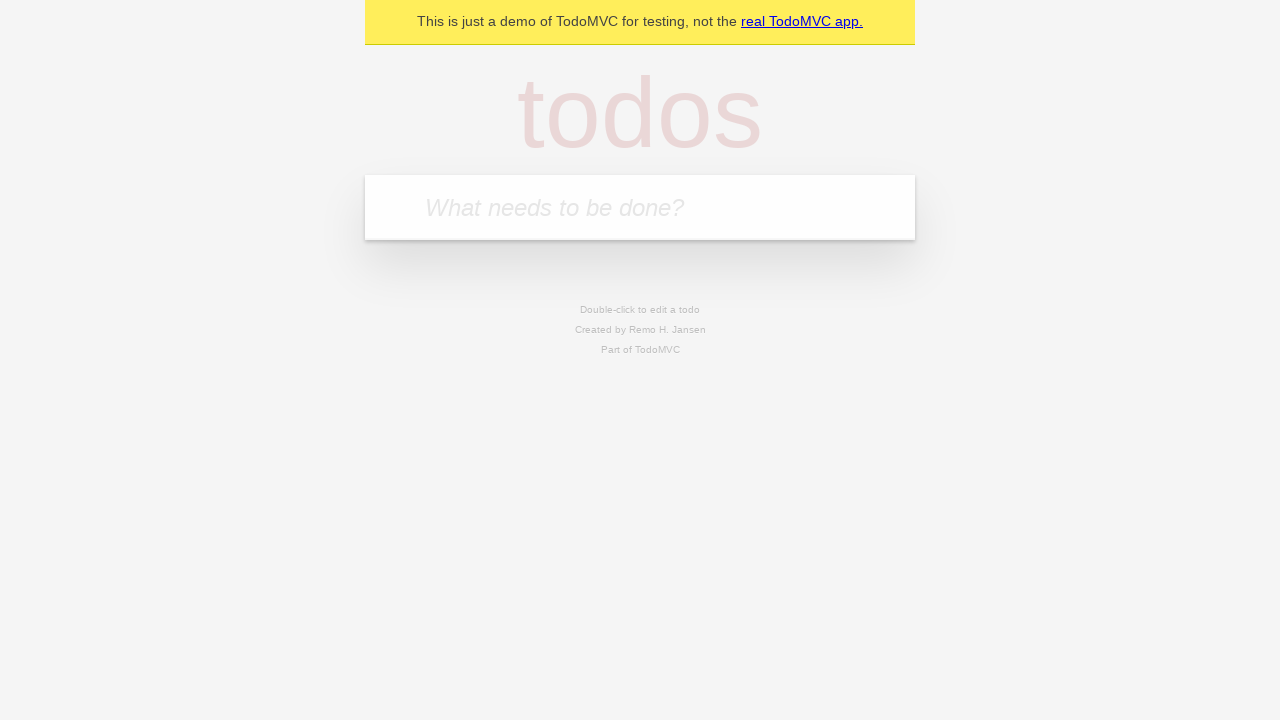

Filled todo input with 'buy some cheese' on internal:attr=[placeholder="What needs to be done?"i]
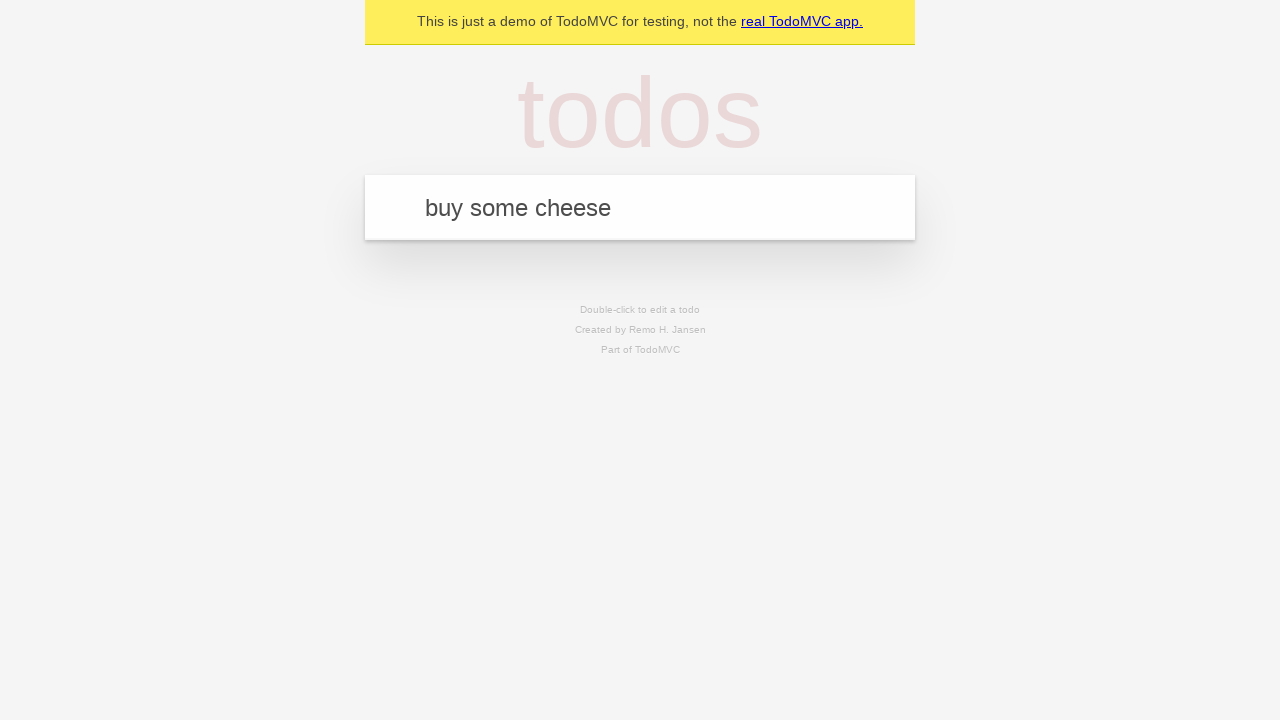

Pressed Enter to add first todo item on internal:attr=[placeholder="What needs to be done?"i]
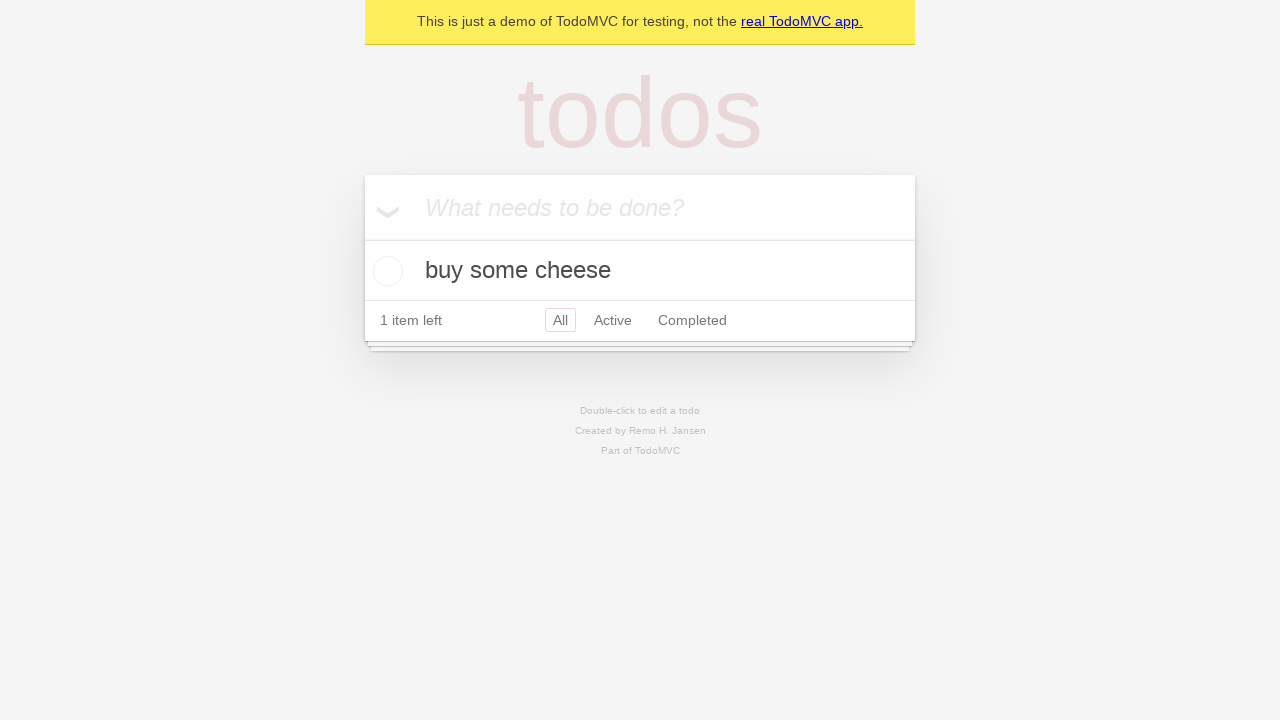

Filled todo input with 'feed the cat' on internal:attr=[placeholder="What needs to be done?"i]
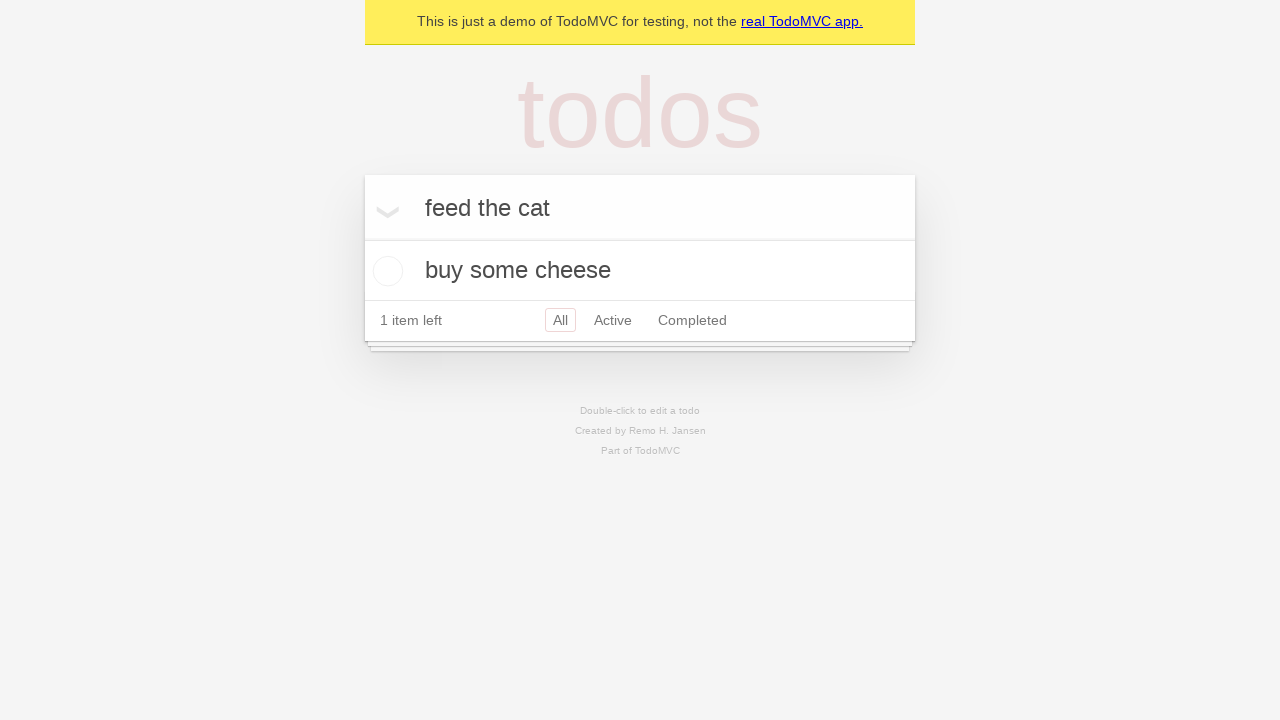

Pressed Enter to add second todo item on internal:attr=[placeholder="What needs to be done?"i]
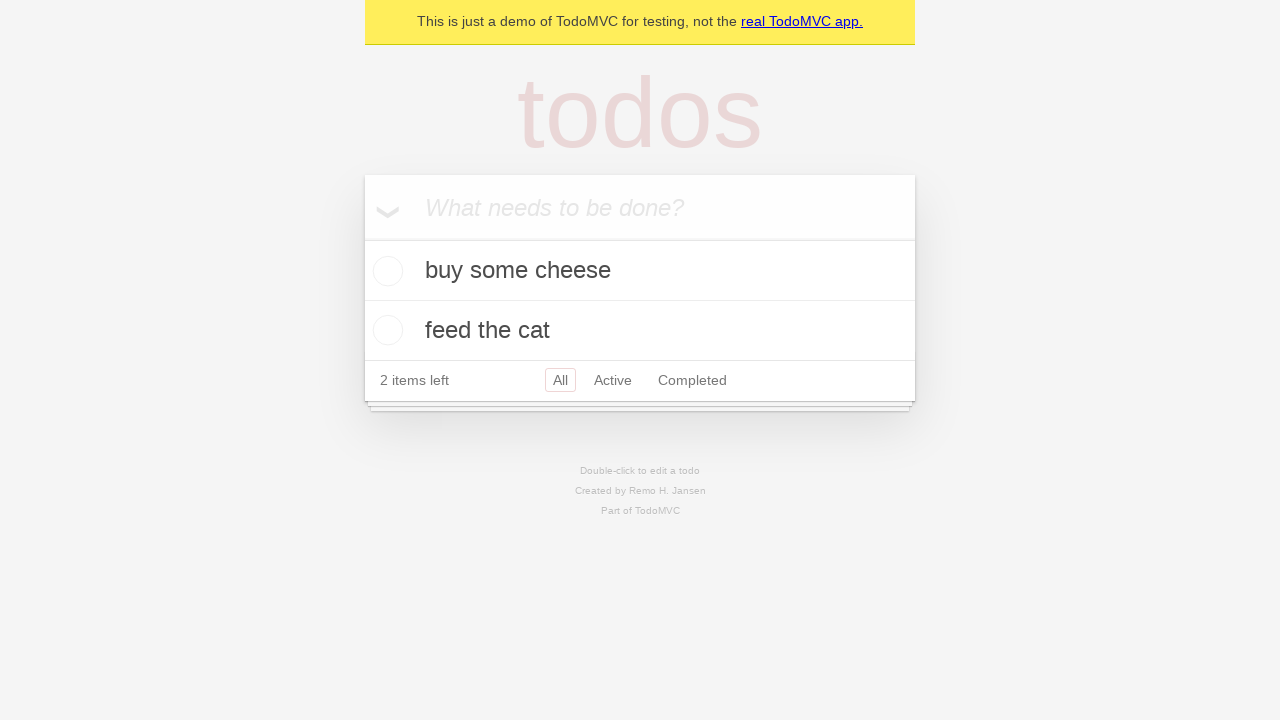

Filled todo input with 'book a doctors appointment' on internal:attr=[placeholder="What needs to be done?"i]
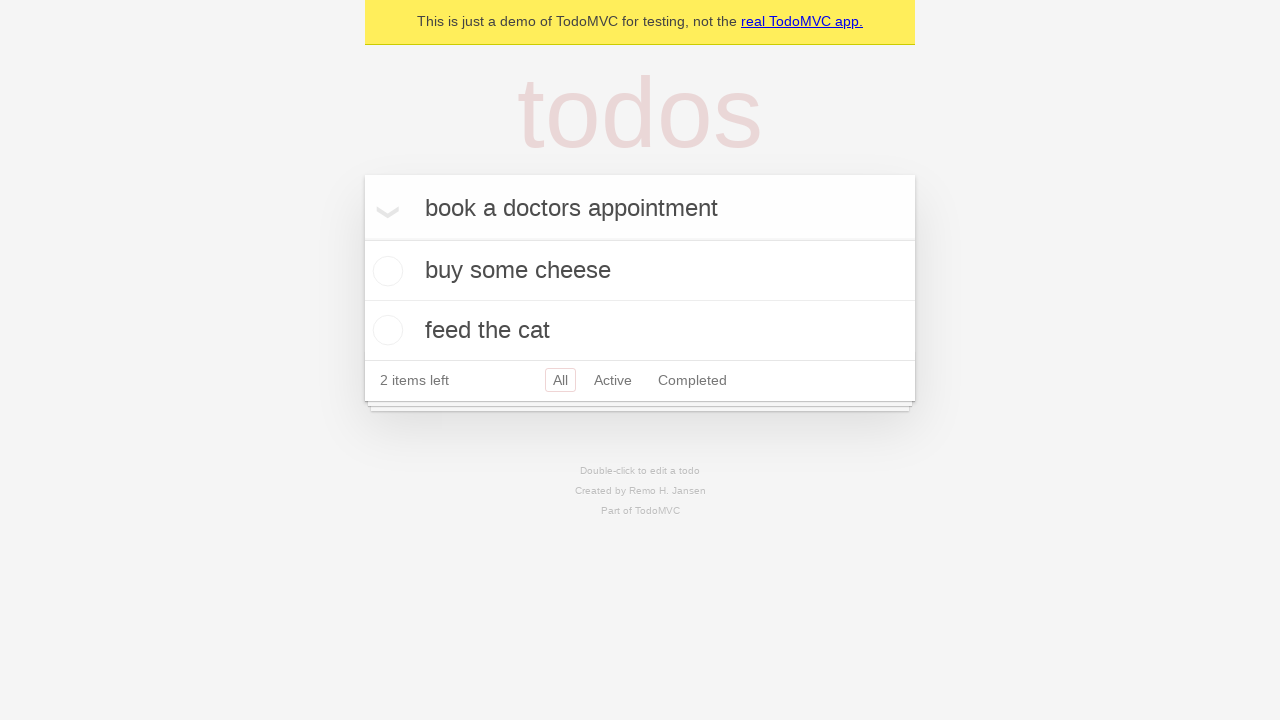

Pressed Enter to add third todo item on internal:attr=[placeholder="What needs to be done?"i]
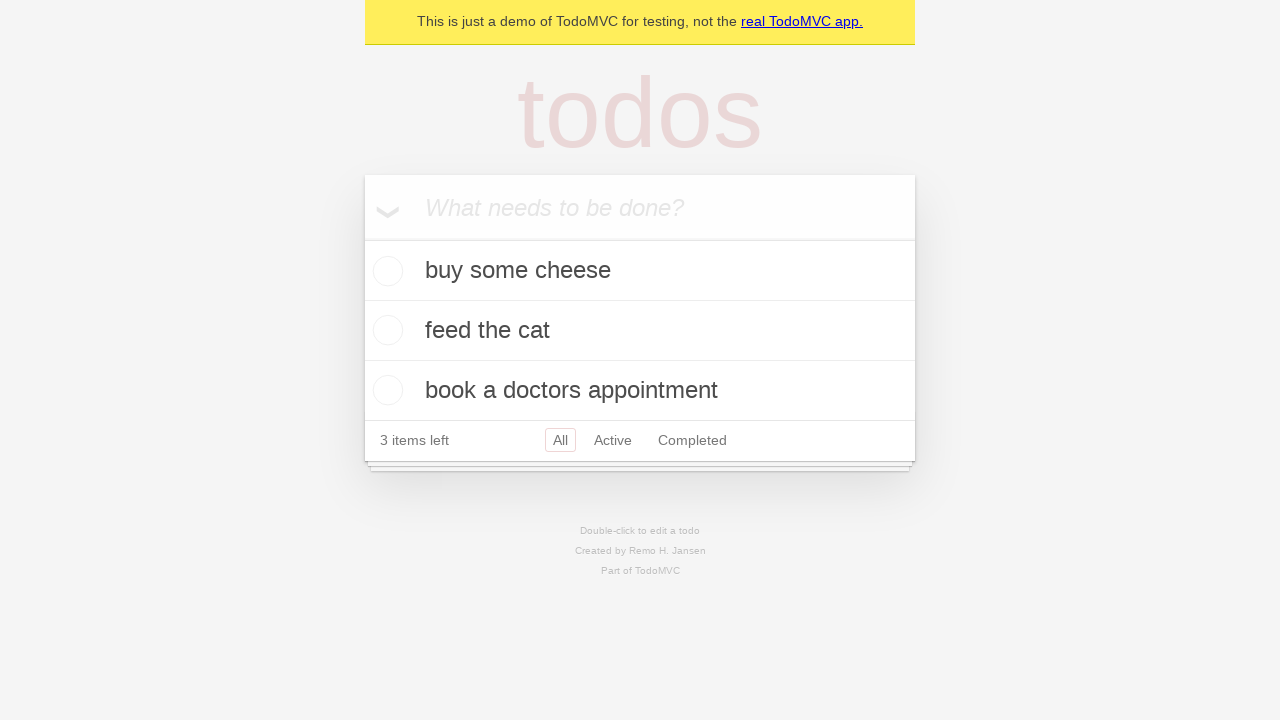

Checked the second todo item checkbox at (385, 330) on internal:testid=[data-testid="todo-item"s] >> nth=1 >> internal:role=checkbox
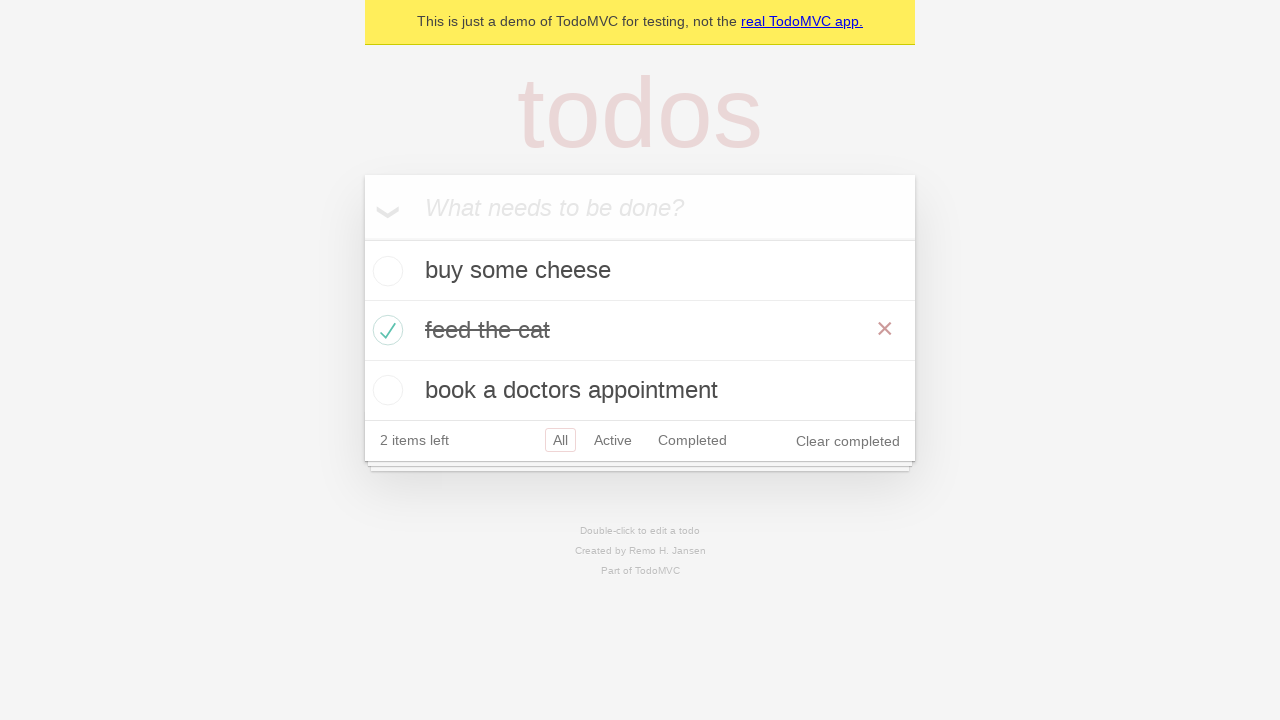

Clicked 'Clear completed' button to remove completed items at (848, 441) on internal:role=button[name="Clear completed"i]
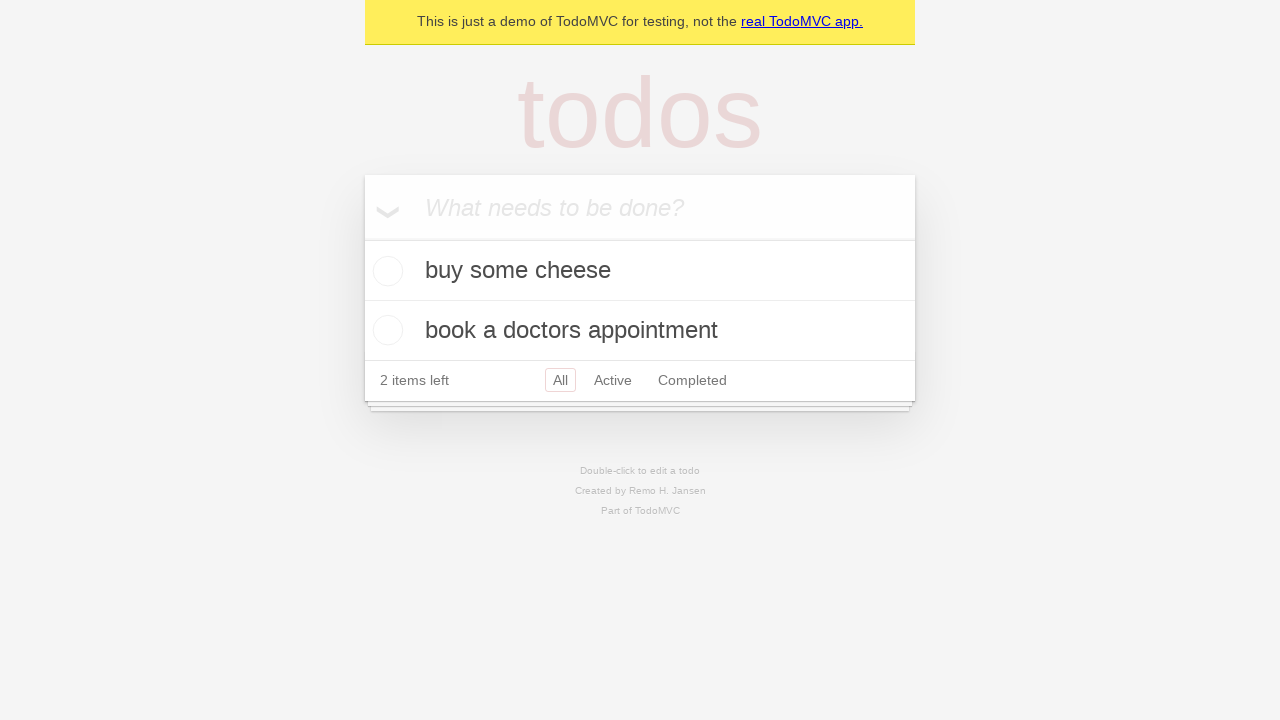

Verified that todo items are present after clearing completed items
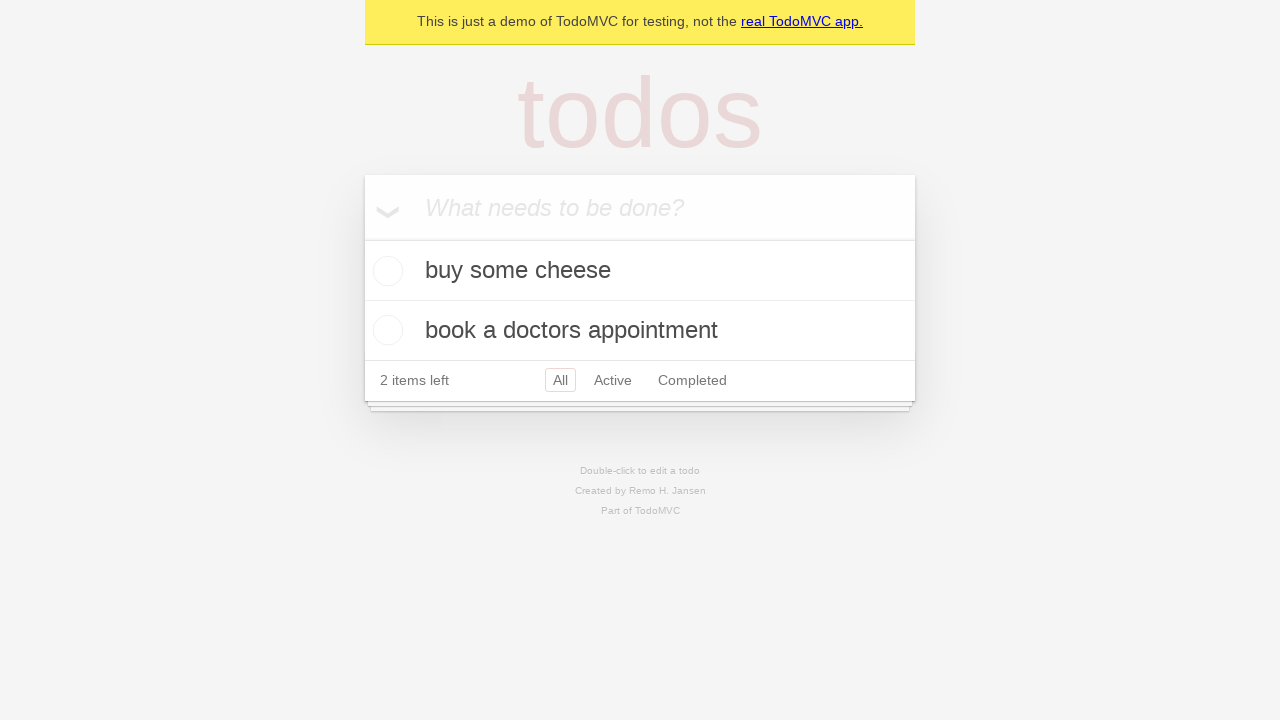

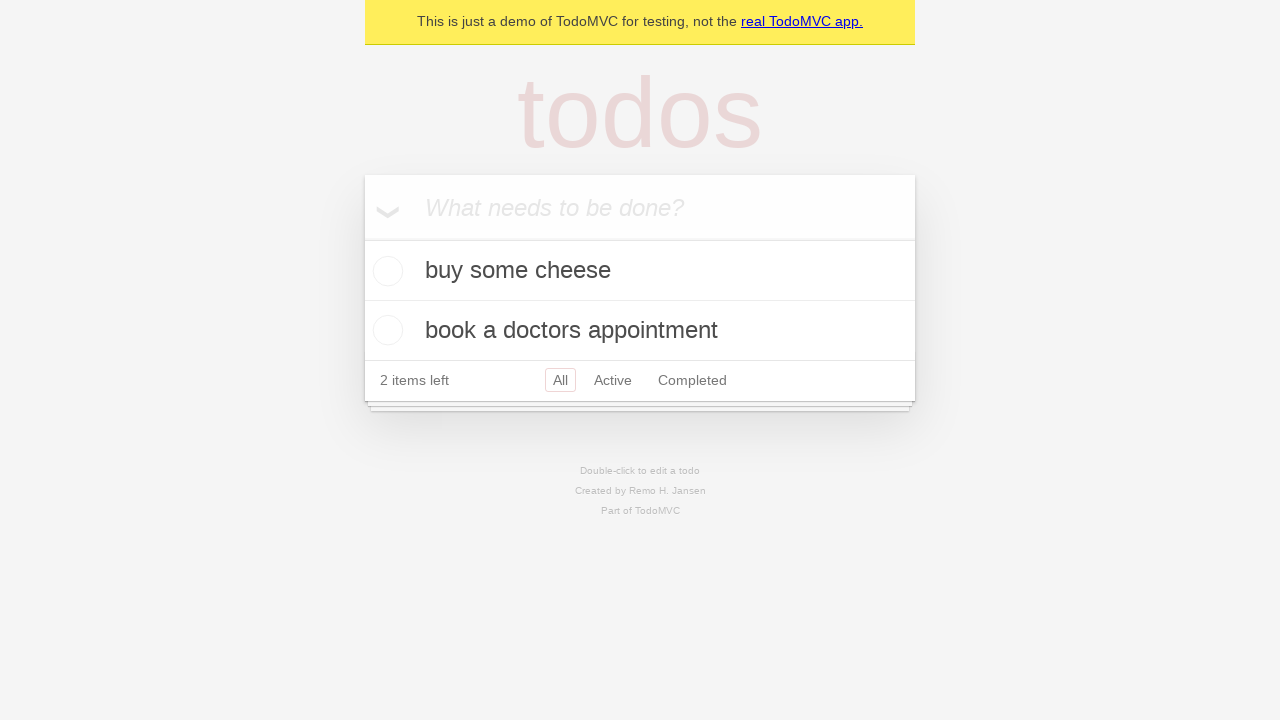